Tests the dynamic controls page by verifying a textbox is initially disabled, clicking the Enable button, waiting for the textbox to become enabled, and verifying the success message appears.

Starting URL: https://the-internet.herokuapp.com/dynamic_controls

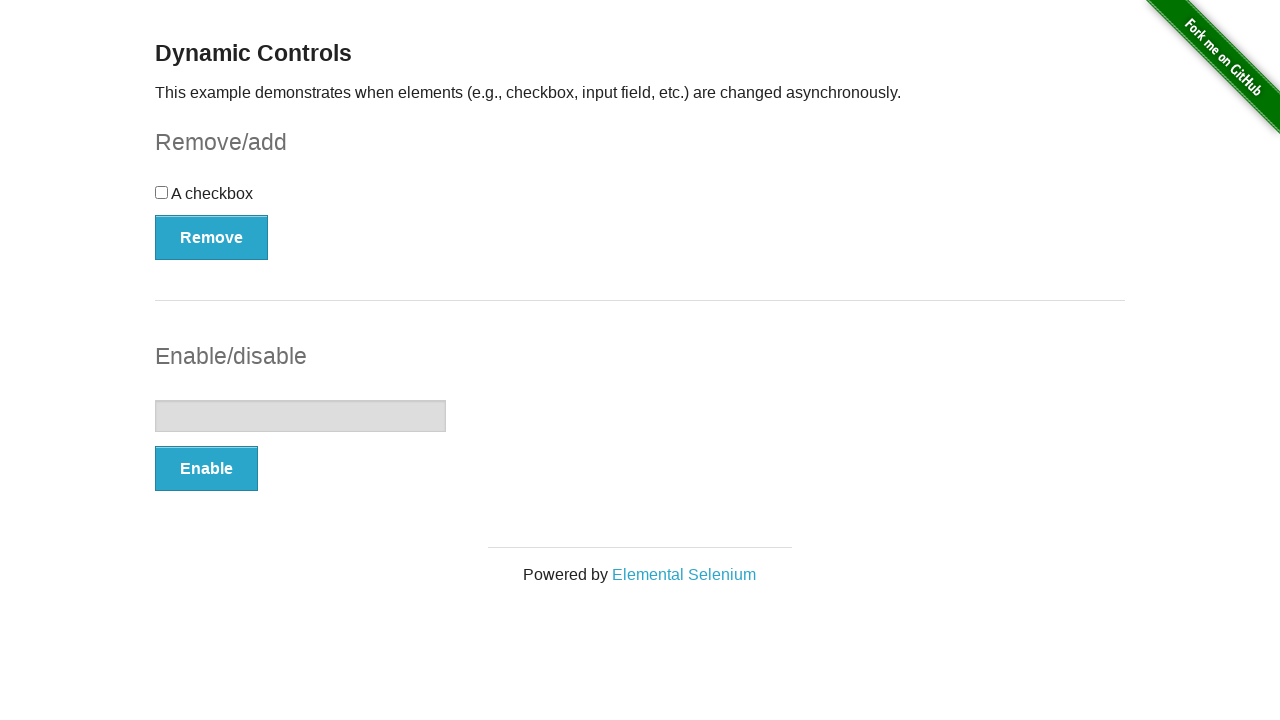

Verified textbox is initially disabled
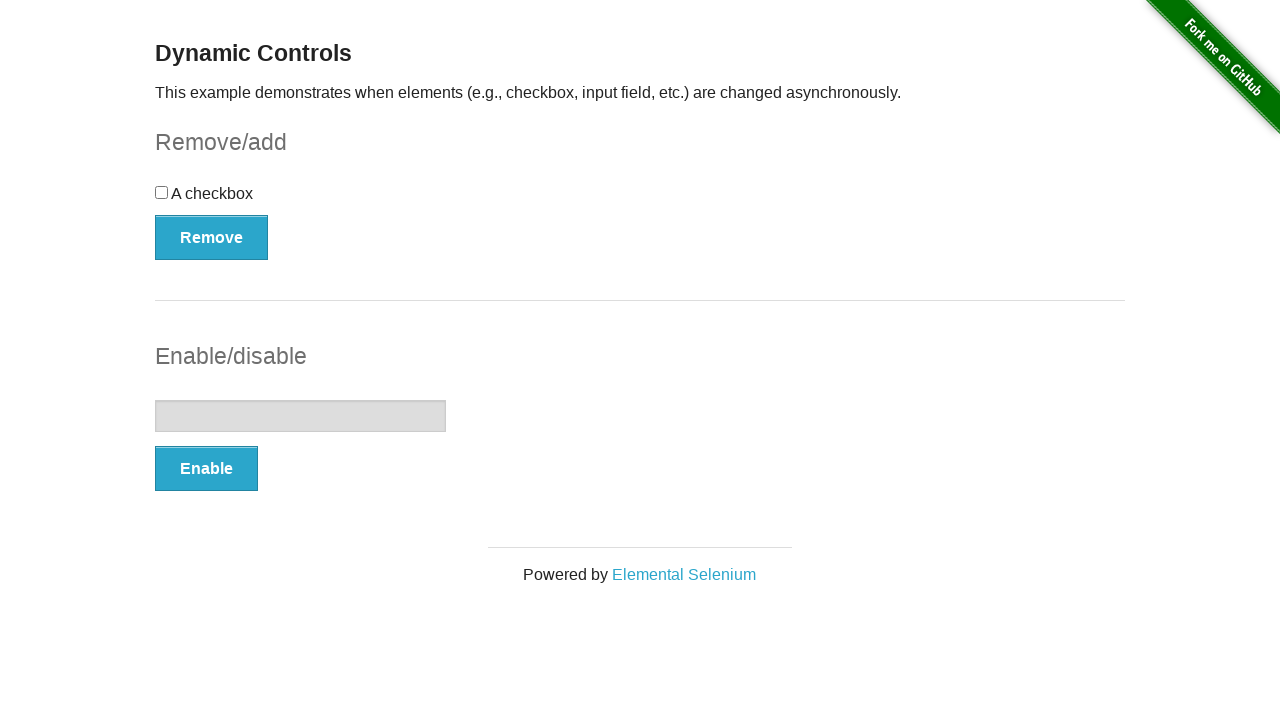

Clicked the Enable button at (206, 469) on xpath=//*[text()='Enable']
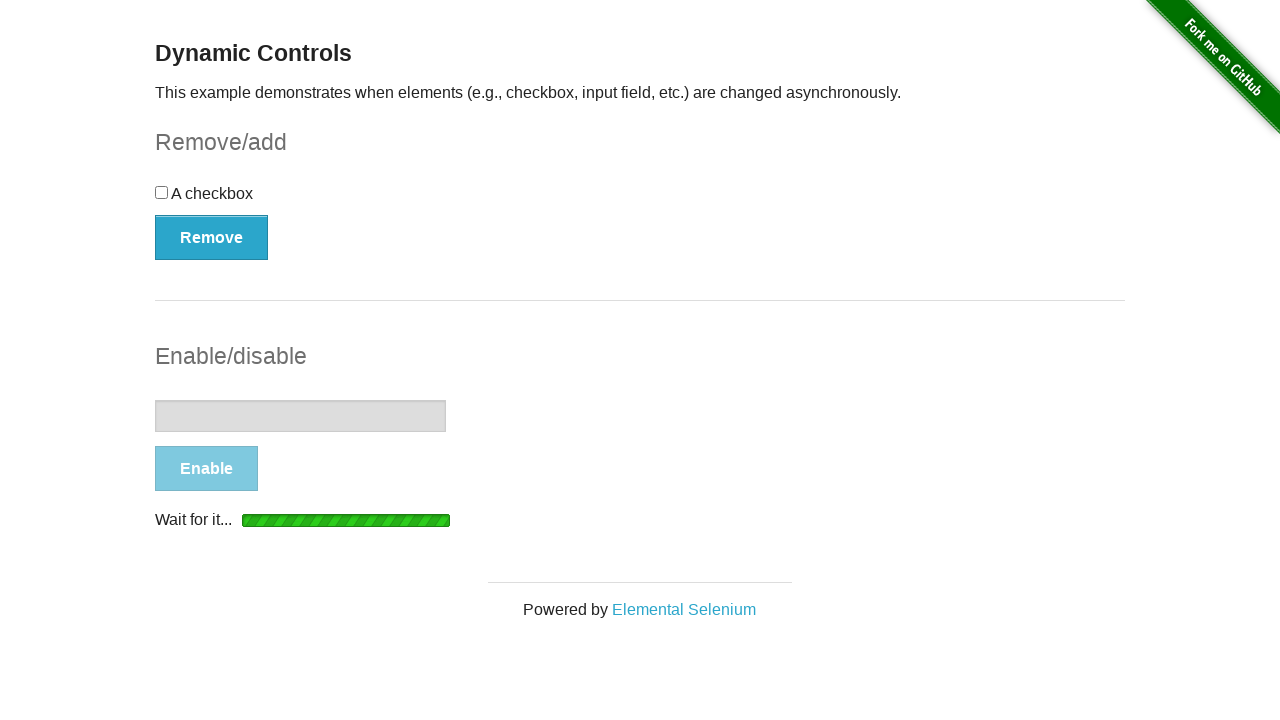

Waited for textbox to become enabled
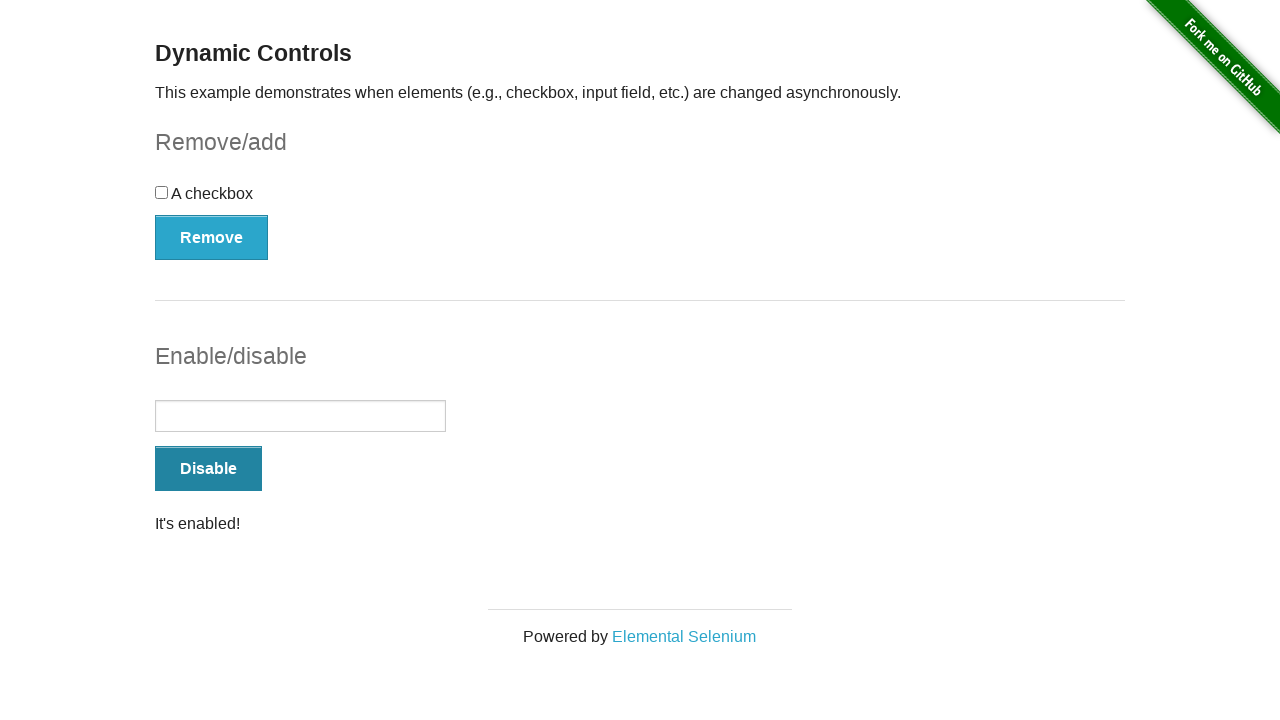

Verified 'It's enabled!' message is displayed
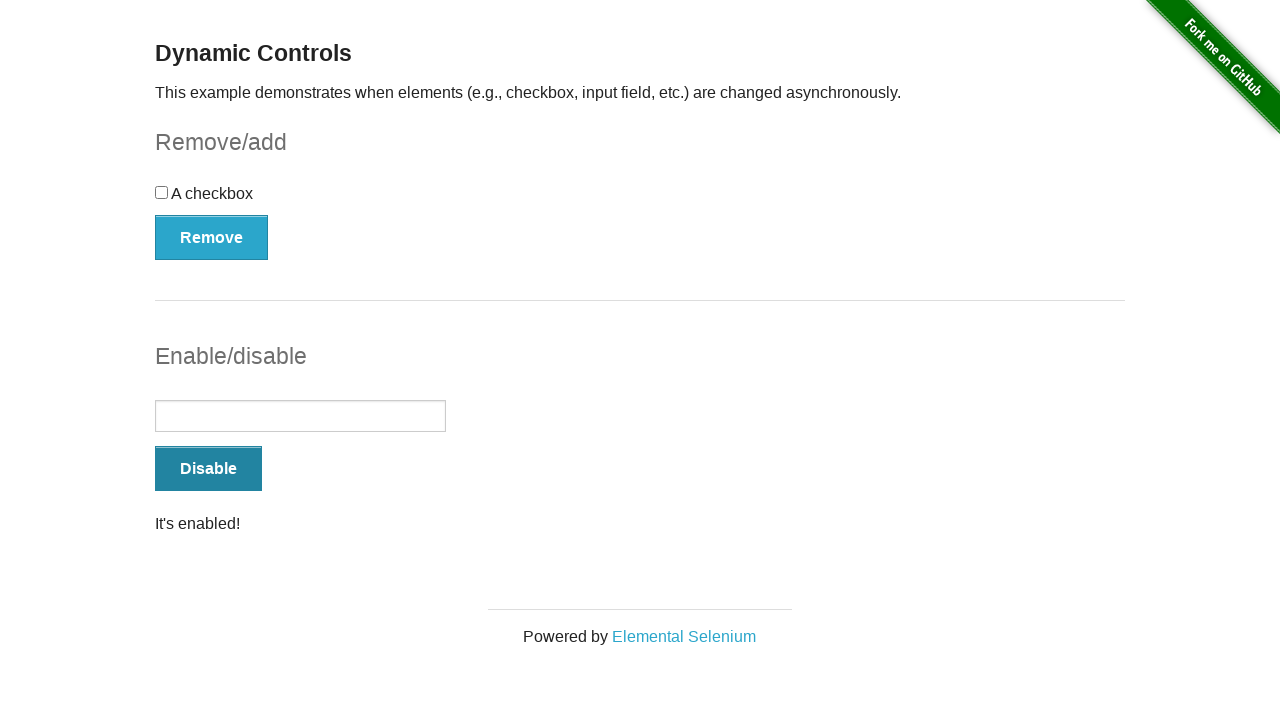

Verified textbox is now enabled
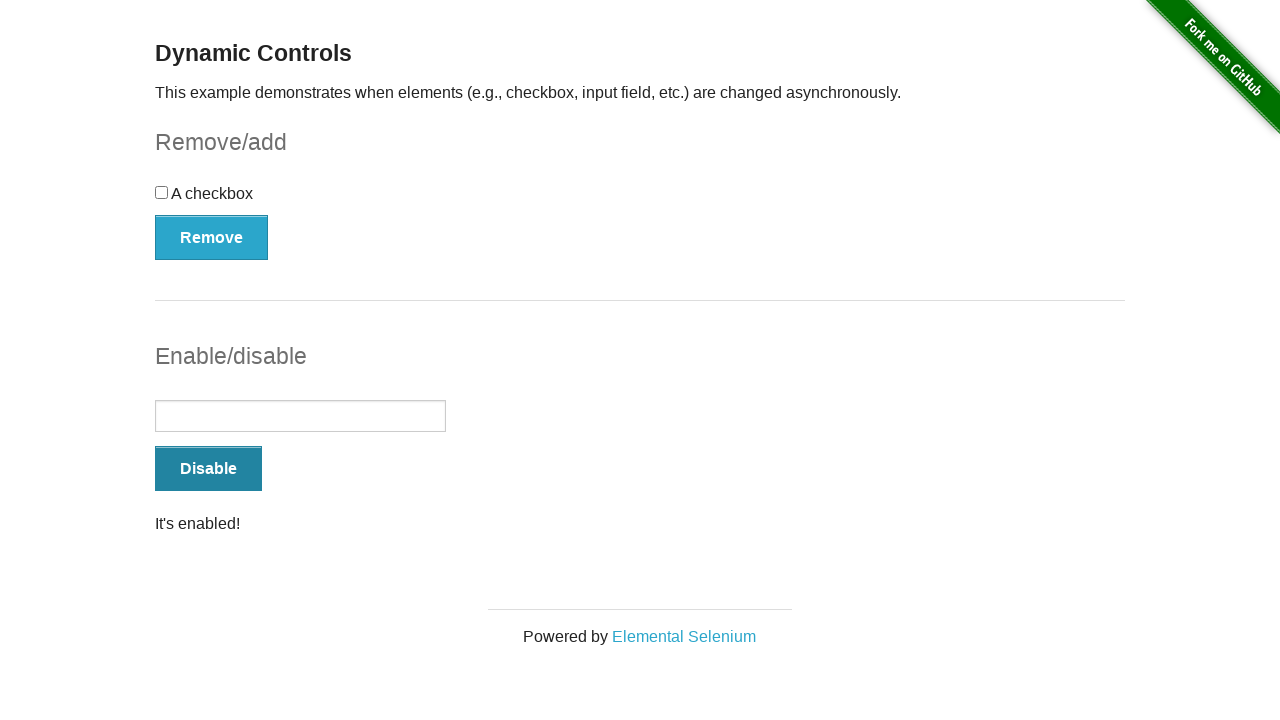

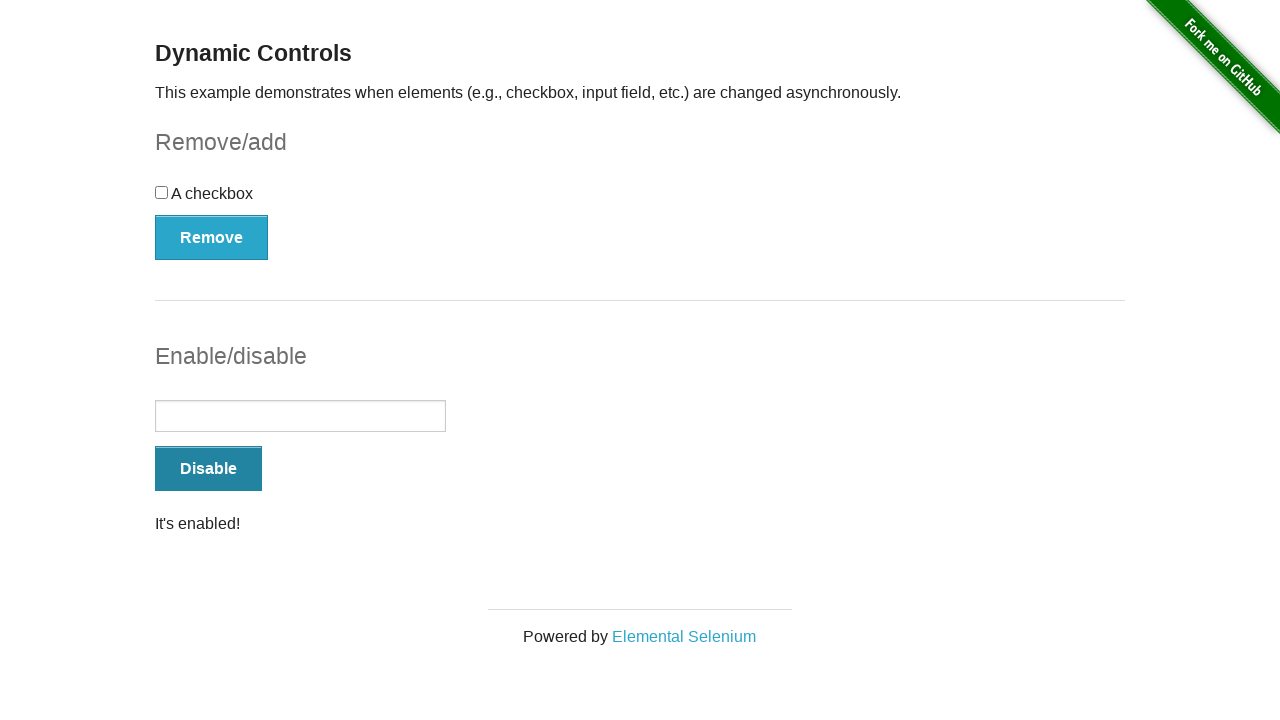